Tests custom jQuery UI dropdown selection by selecting different numeric values (5, 15, 3) and verifying the selections are displayed correctly.

Starting URL: https://jqueryui.com/resources/demos/selectmenu/default.html

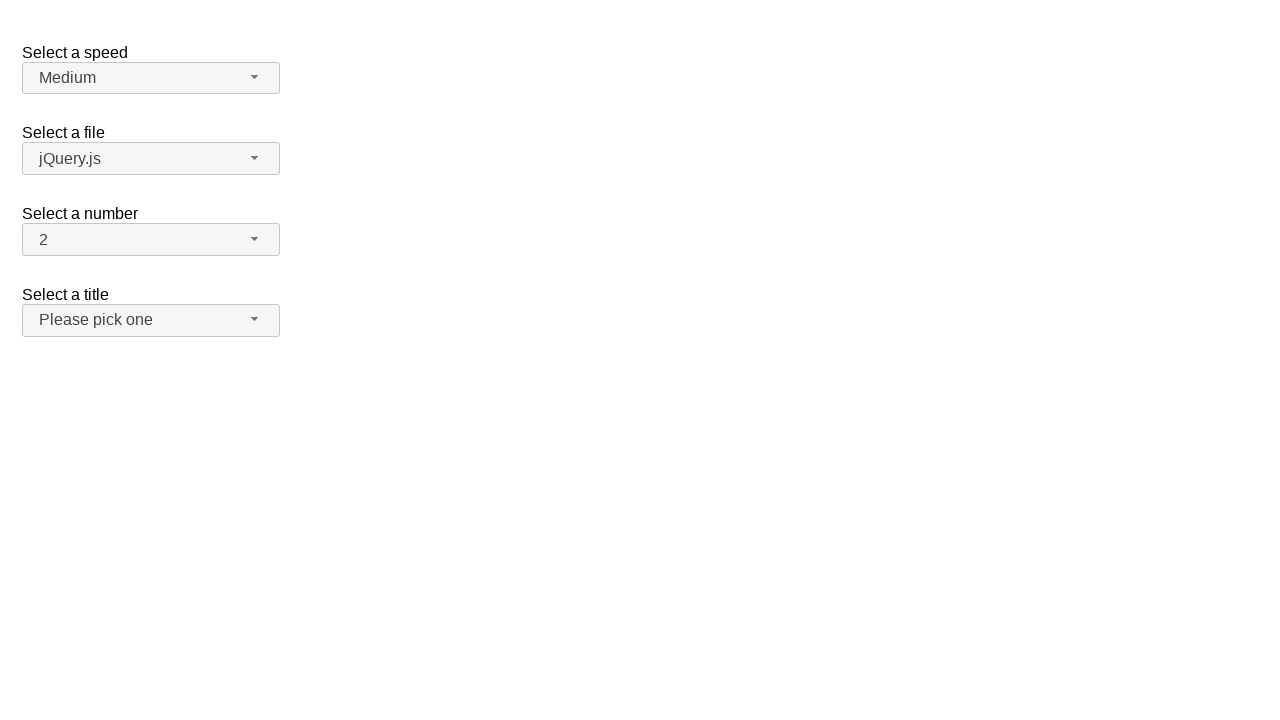

Clicked dropdown icon to open custom jQuery UI selectmenu at (255, 239) on xpath=//span[@id='number-button']/span[contains(@class,'ui-selectmenu-icon')]
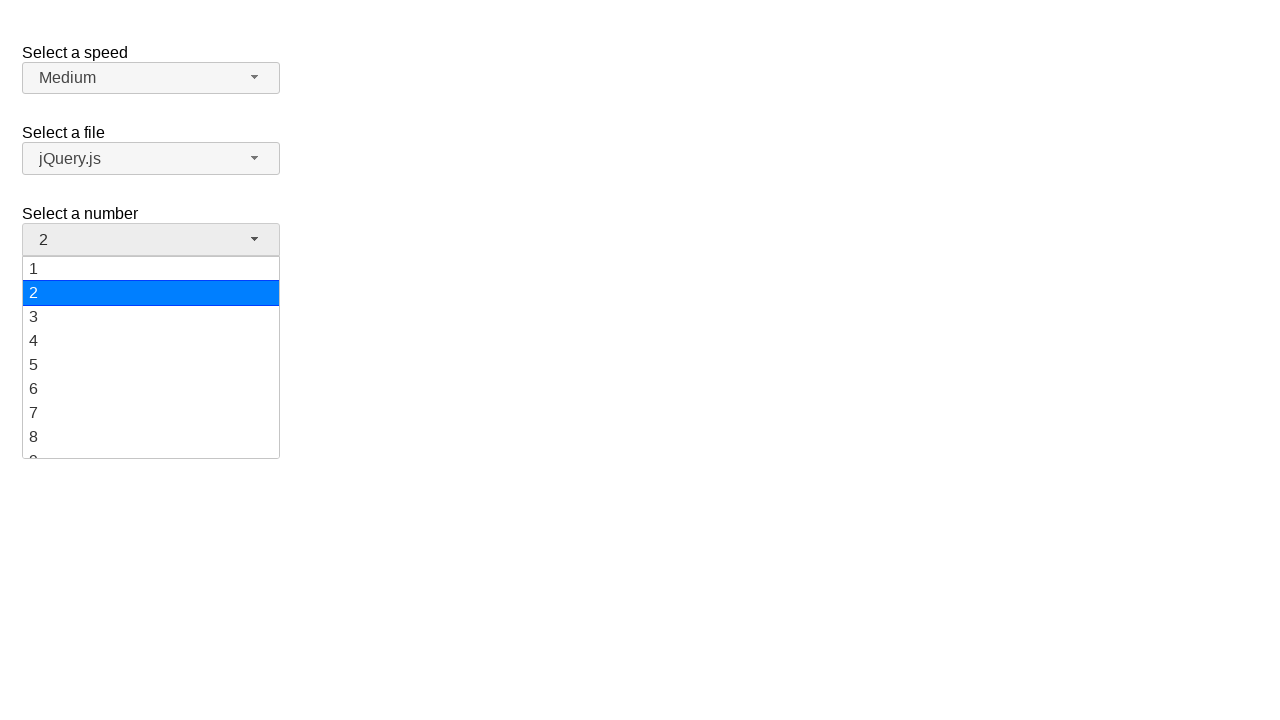

Dropdown menu appeared with menu items
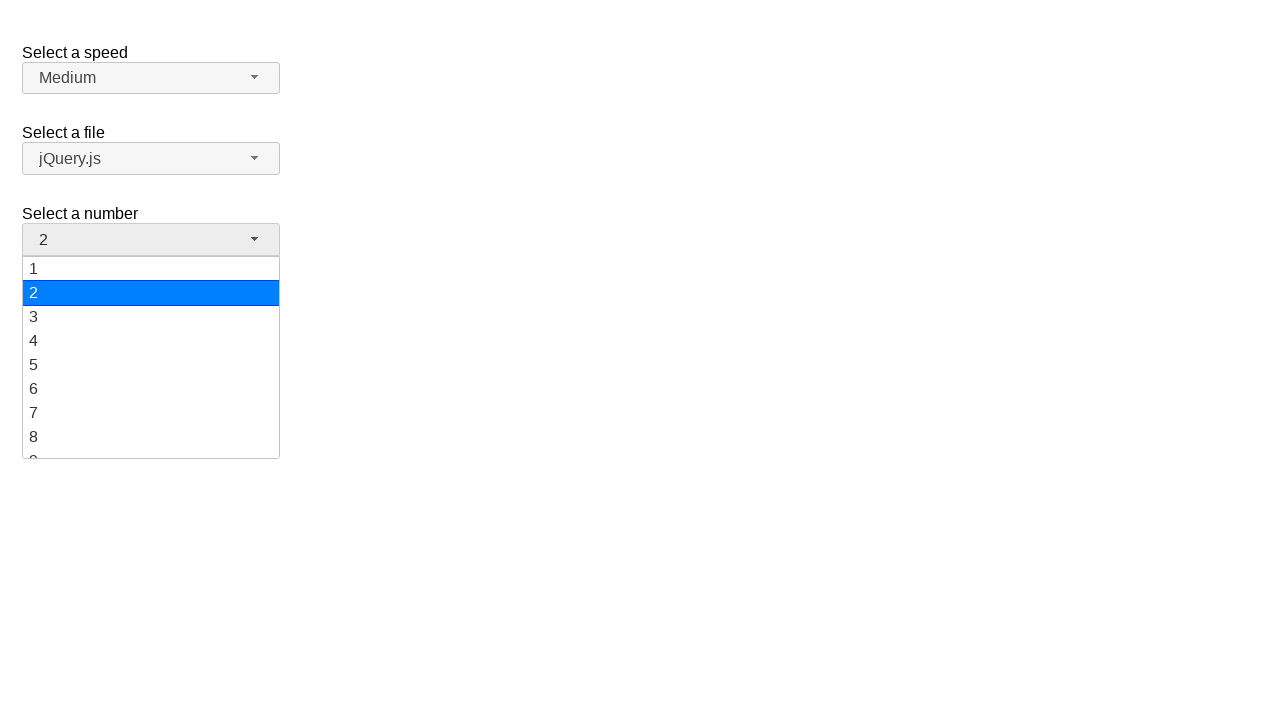

Selected value '5' from the dropdown menu at (151, 365) on xpath=//ul[@id='number-menu']/li[@class='ui-menu-item']/div[text()='5']
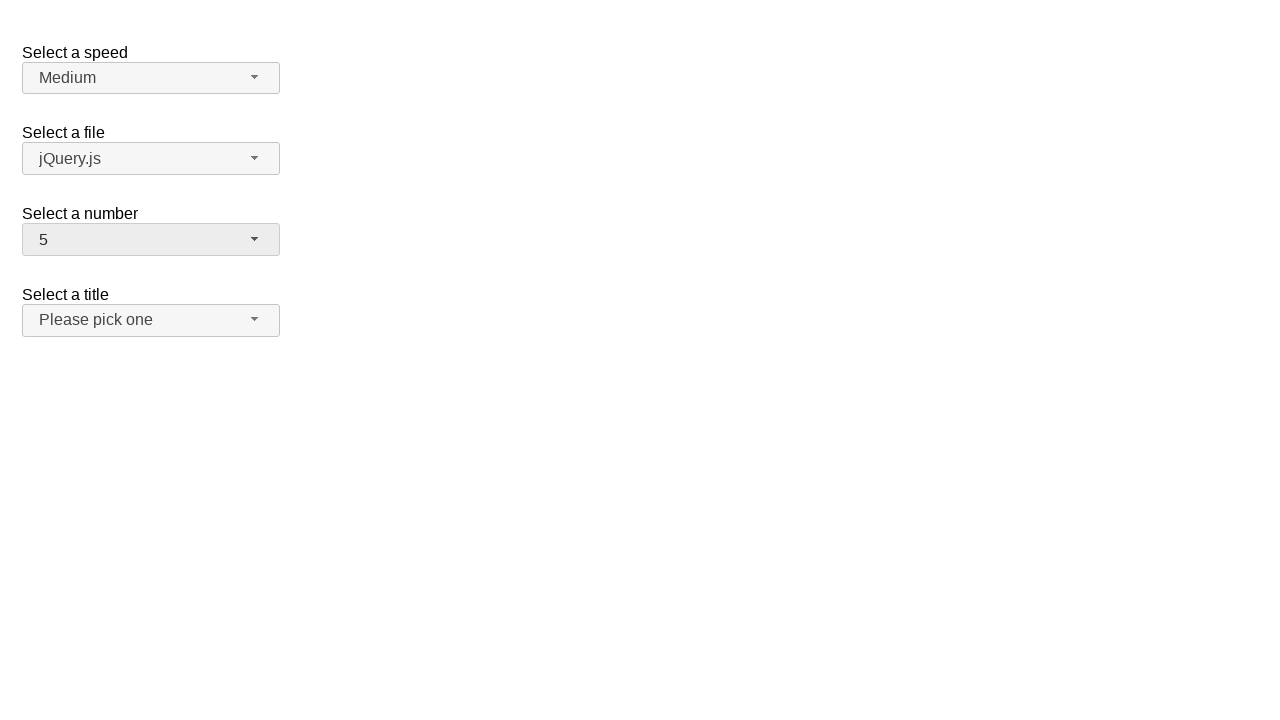

Verified that '5' is now displayed in the selectmenu button
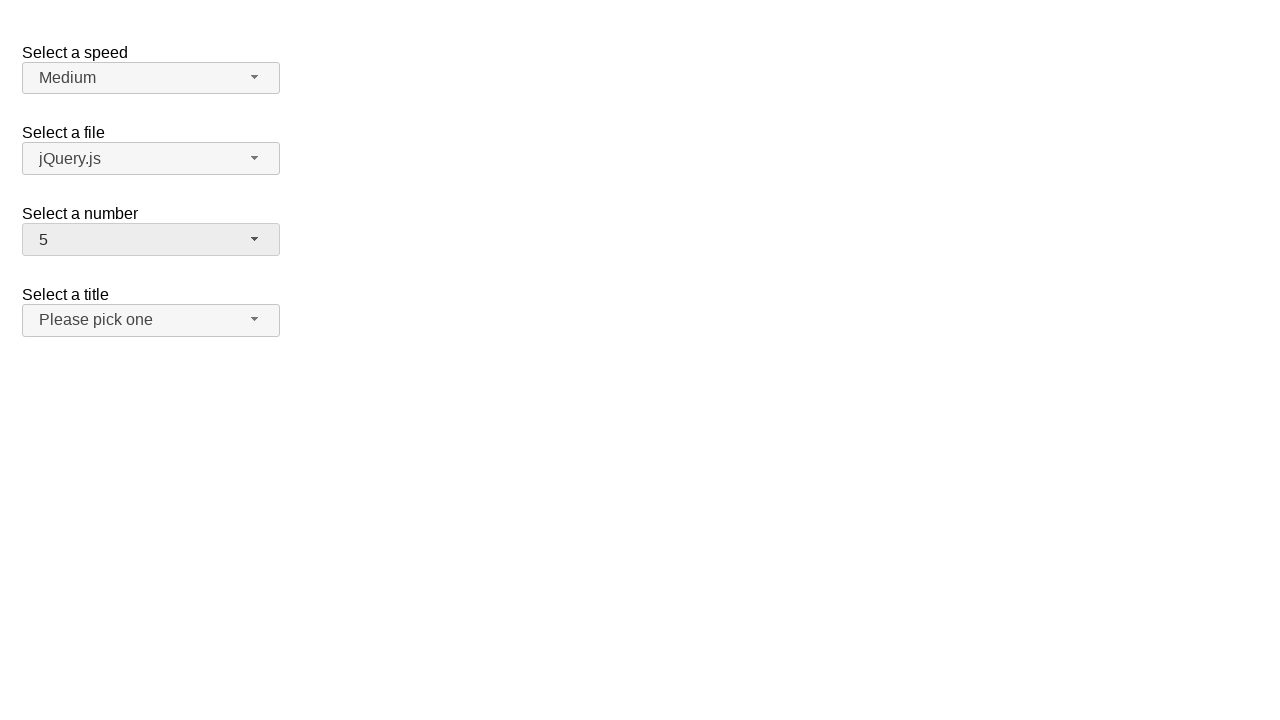

Clicked dropdown icon to open selectmenu for second selection at (255, 239) on xpath=//span[@id='number-button']/span[contains(@class,'ui-selectmenu-icon')]
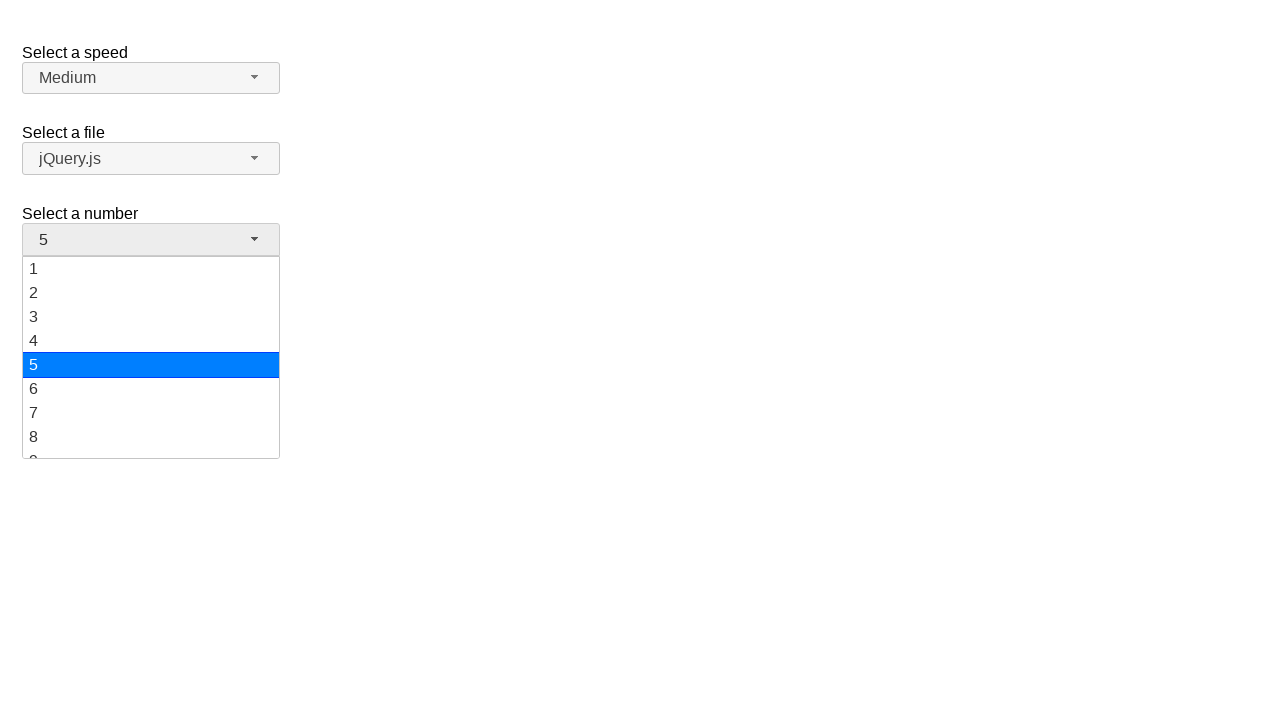

Dropdown menu appeared with menu items
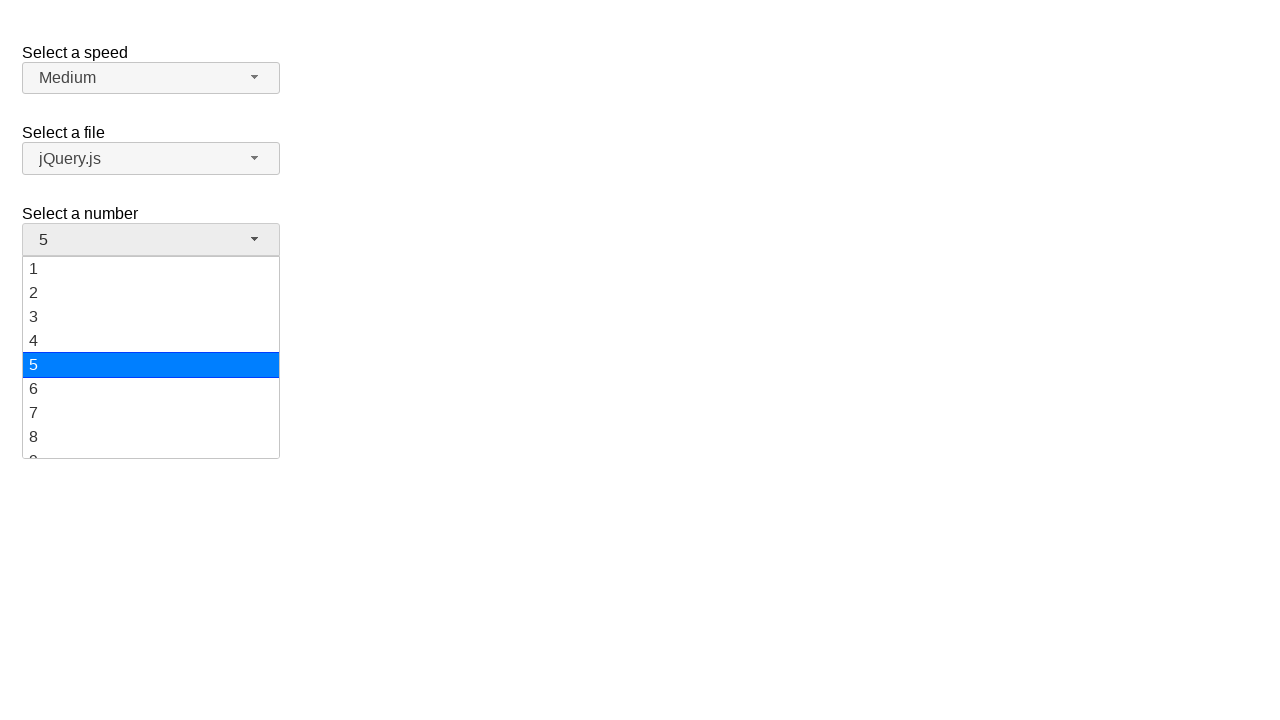

Selected value '15' from the dropdown menu at (151, 357) on xpath=//ul[@id='number-menu']/li[@class='ui-menu-item']/div[text()='15']
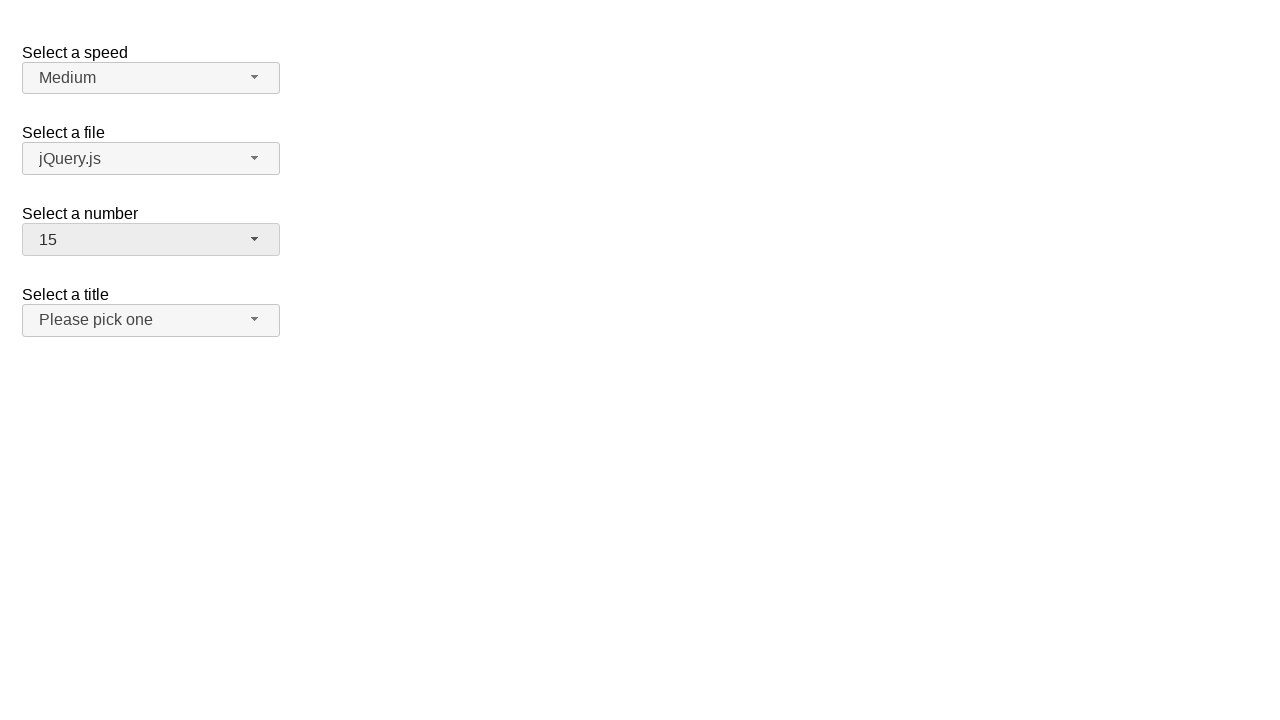

Verified that '15' is now displayed in the selectmenu button
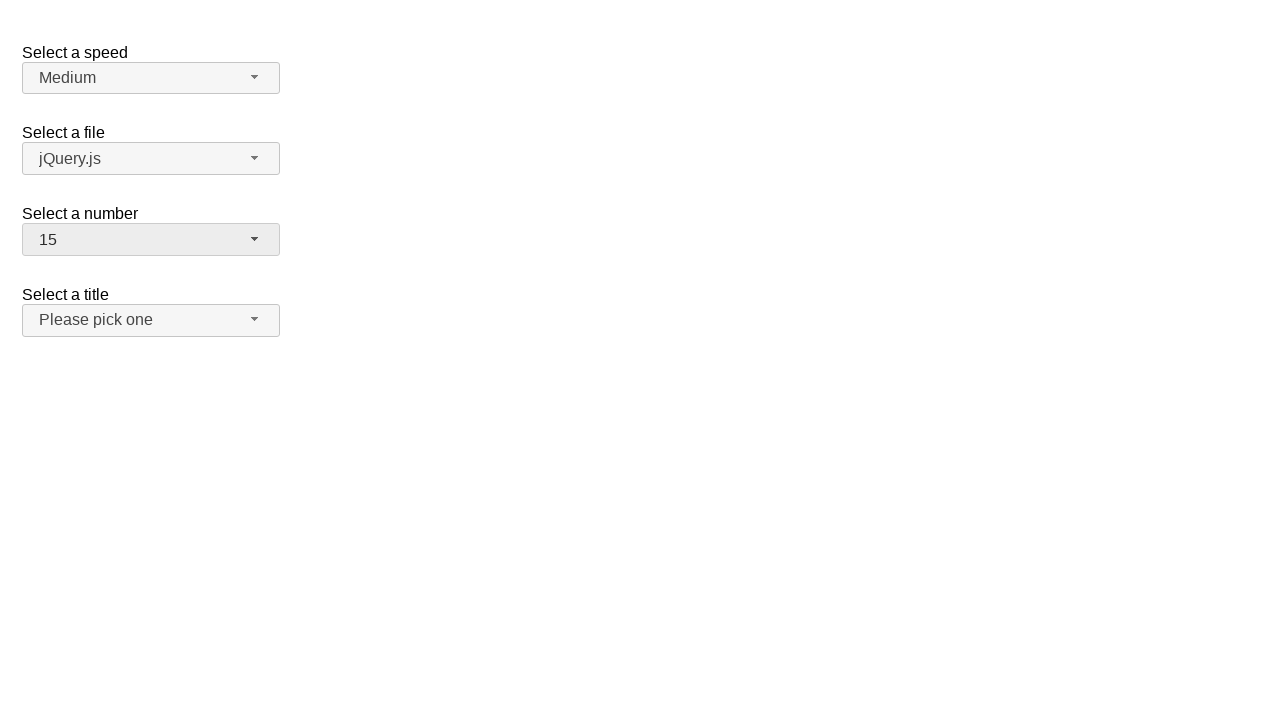

Clicked dropdown icon to open selectmenu for third selection at (255, 239) on xpath=//span[@id='number-button']/span[contains(@class,'ui-selectmenu-icon')]
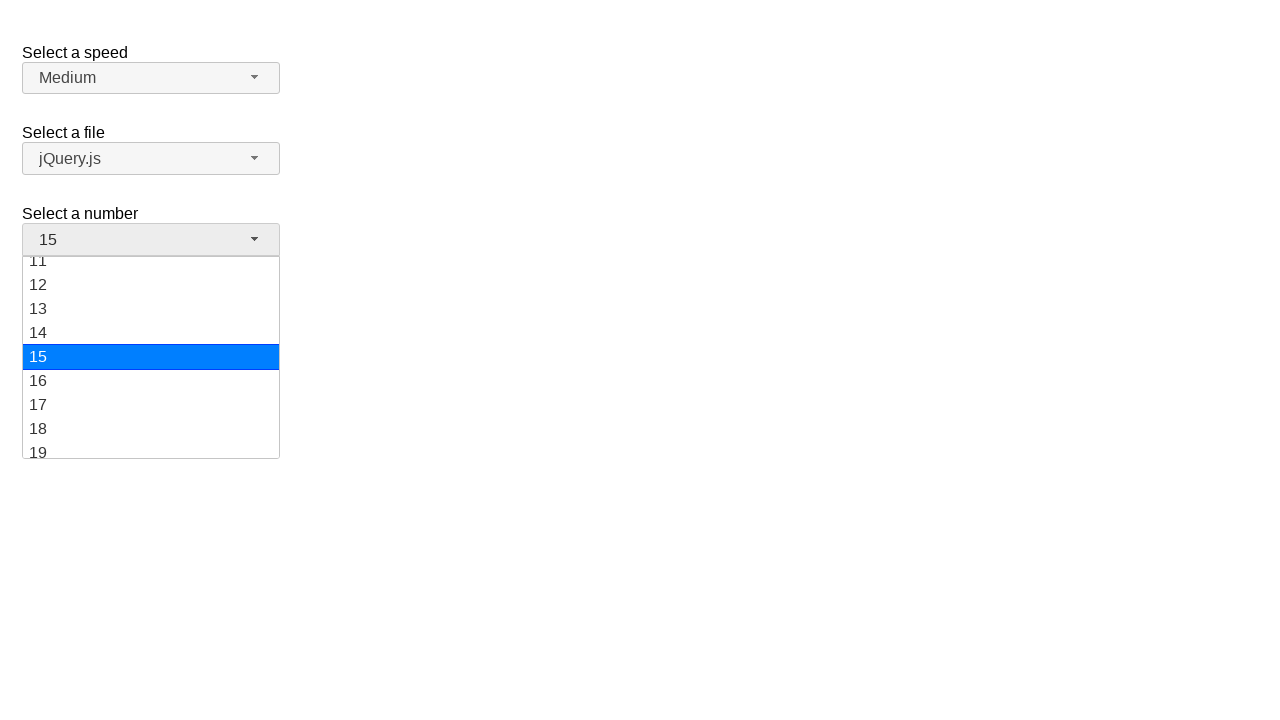

Dropdown menu appeared with menu items
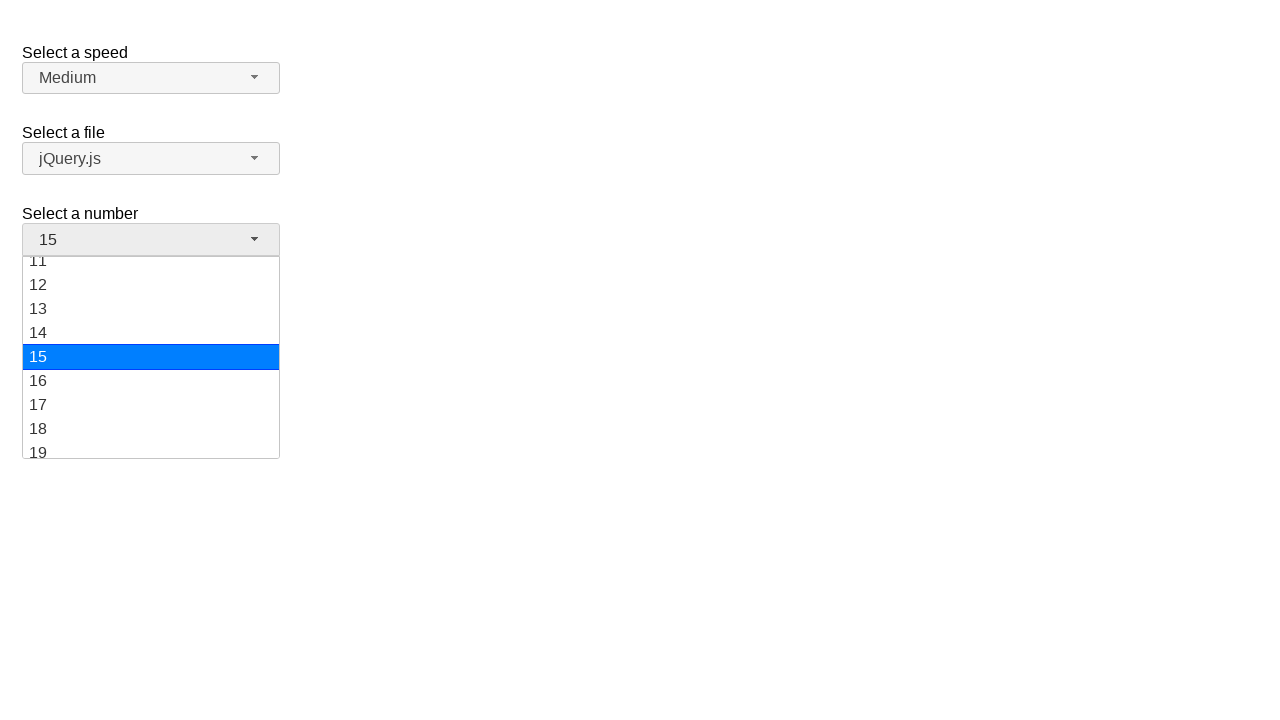

Selected value '3' from the dropdown menu at (151, 317) on xpath=//ul[@id='number-menu']/li[@class='ui-menu-item']/div[text()='3']
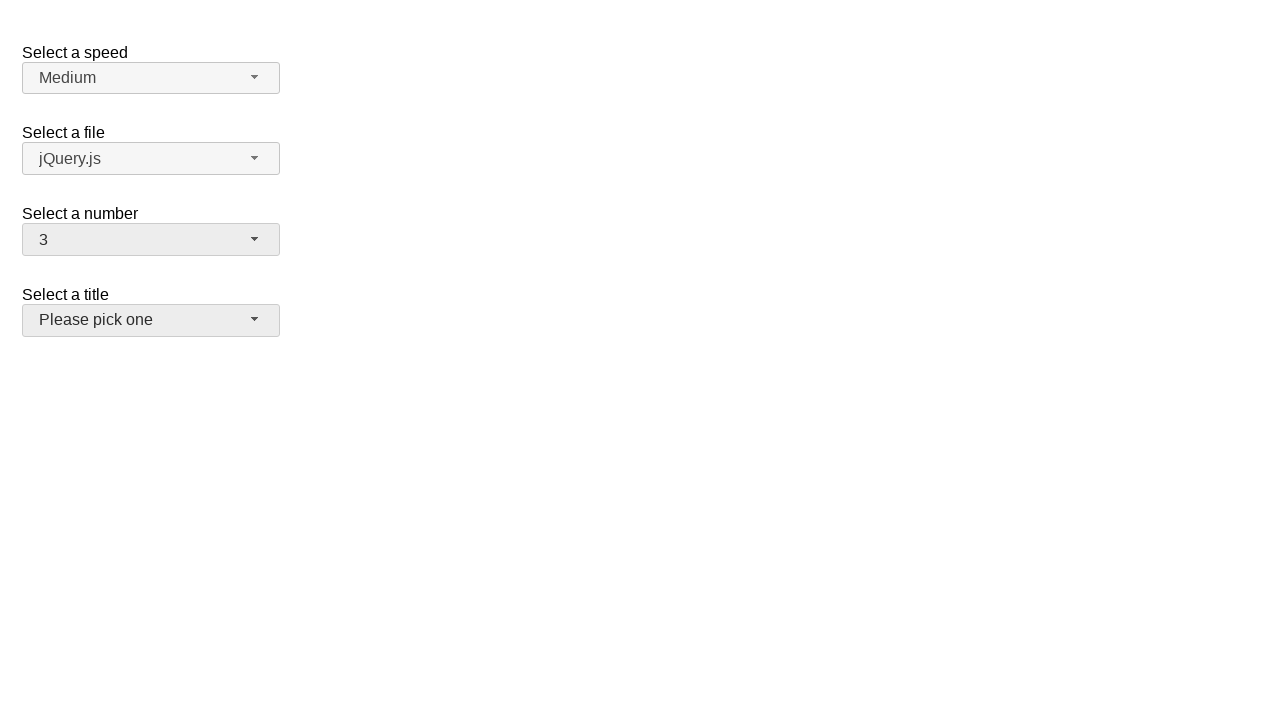

Verified that '3' is now displayed in the selectmenu button
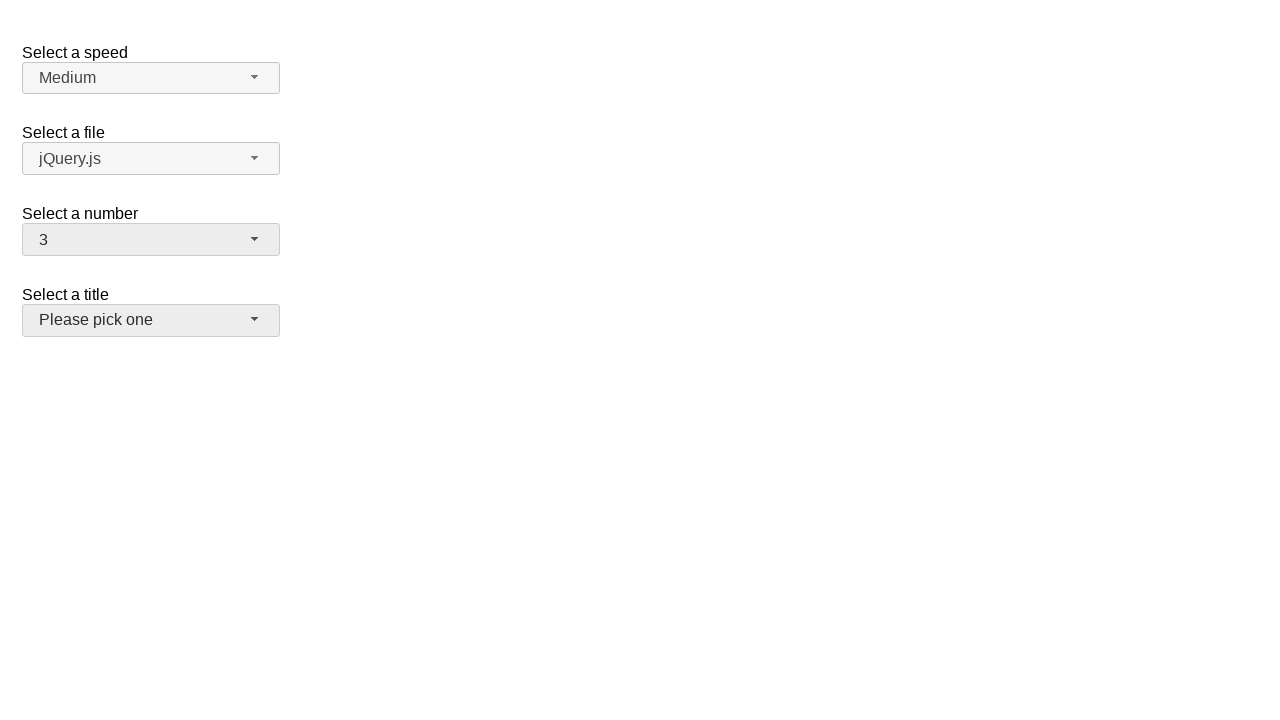

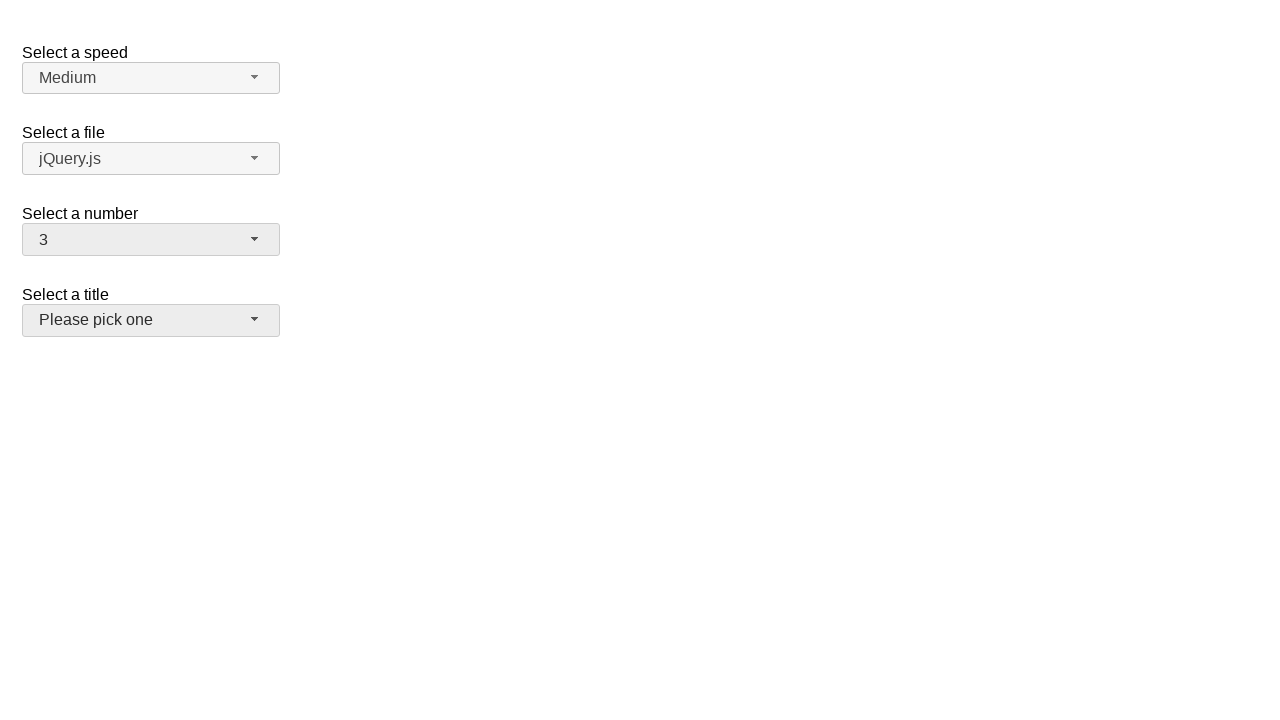